Tests drag and drop functionality by dragging element from column A to column B

Starting URL: https://the-internet.herokuapp.com/drag_and_drop

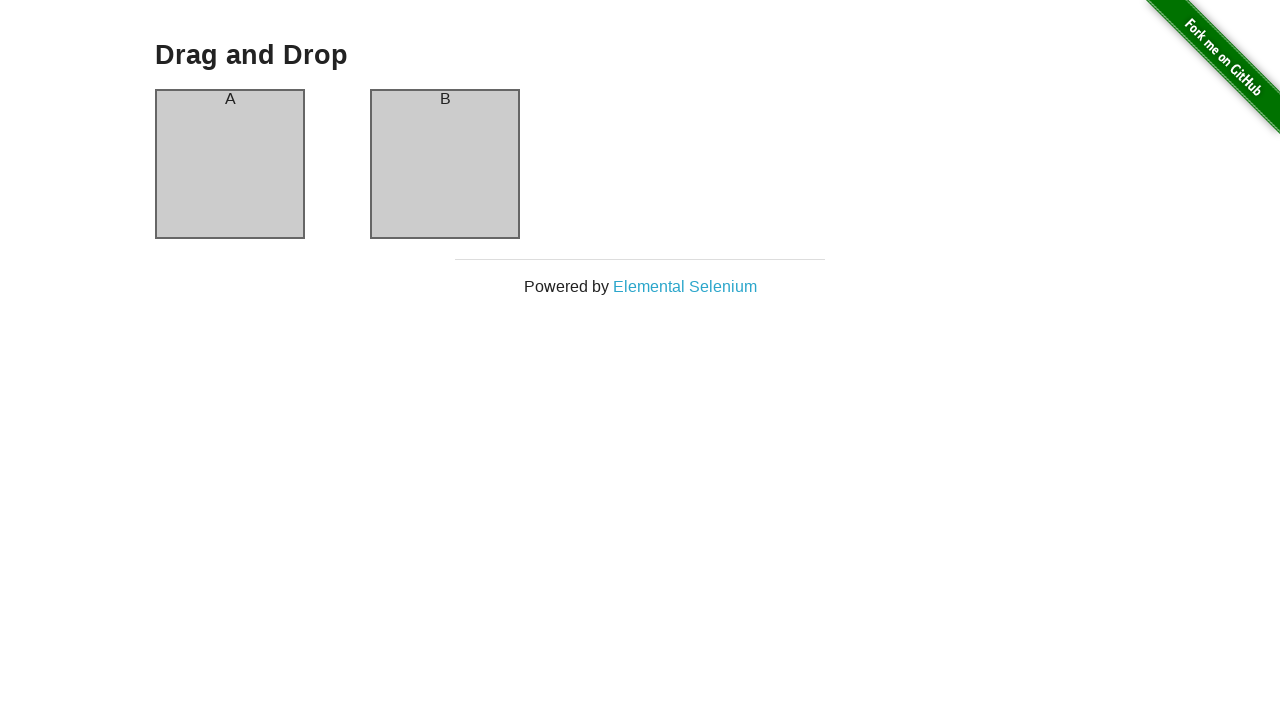

Navigated to drag and drop test page
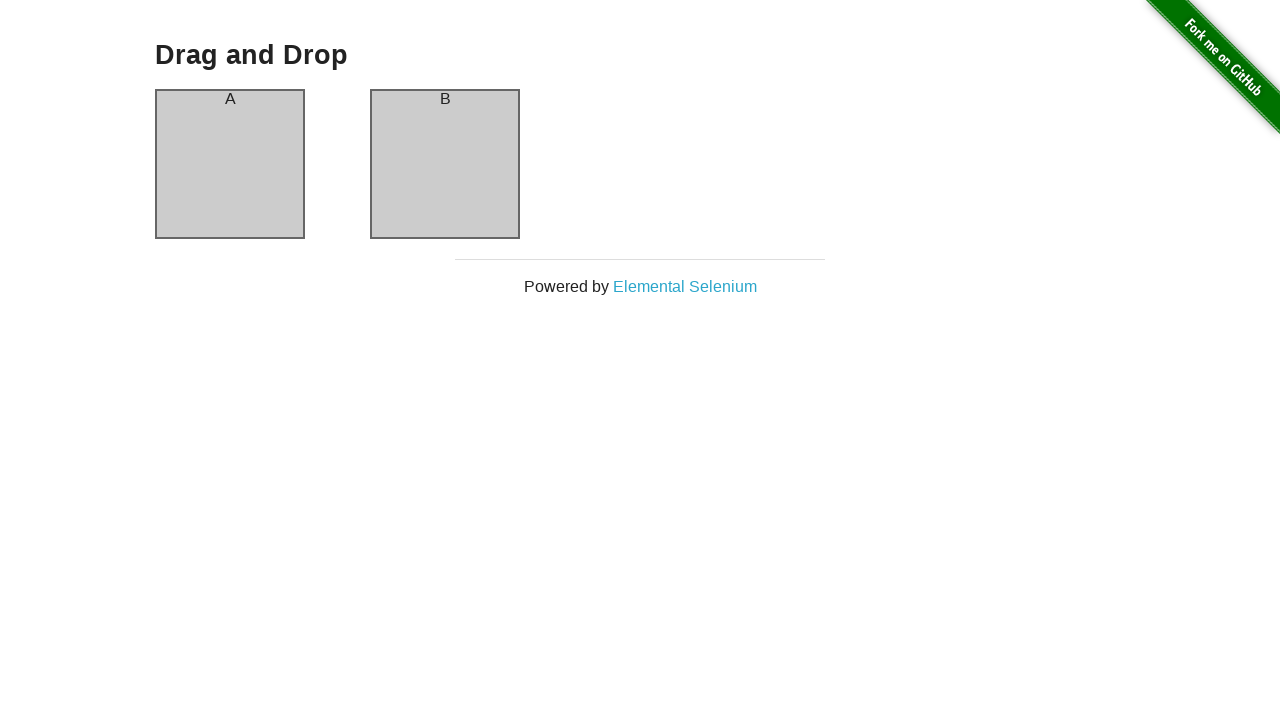

Located source element (column A)
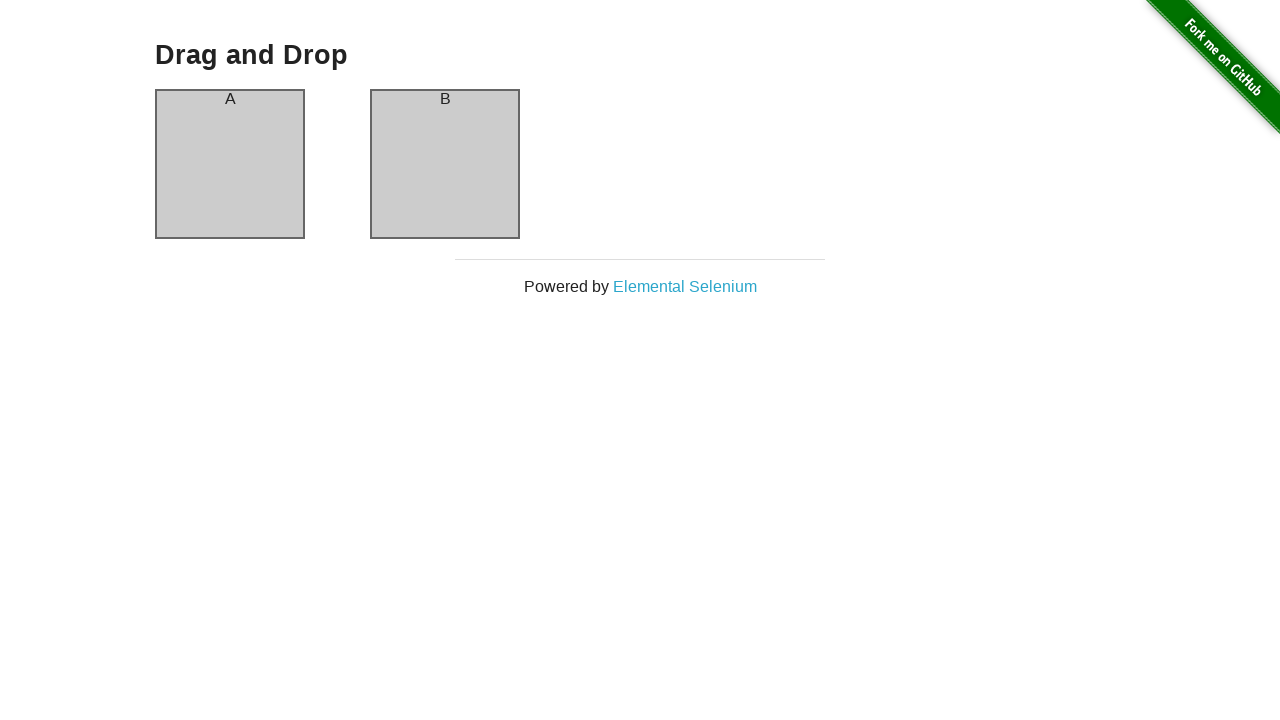

Located destination element (column B)
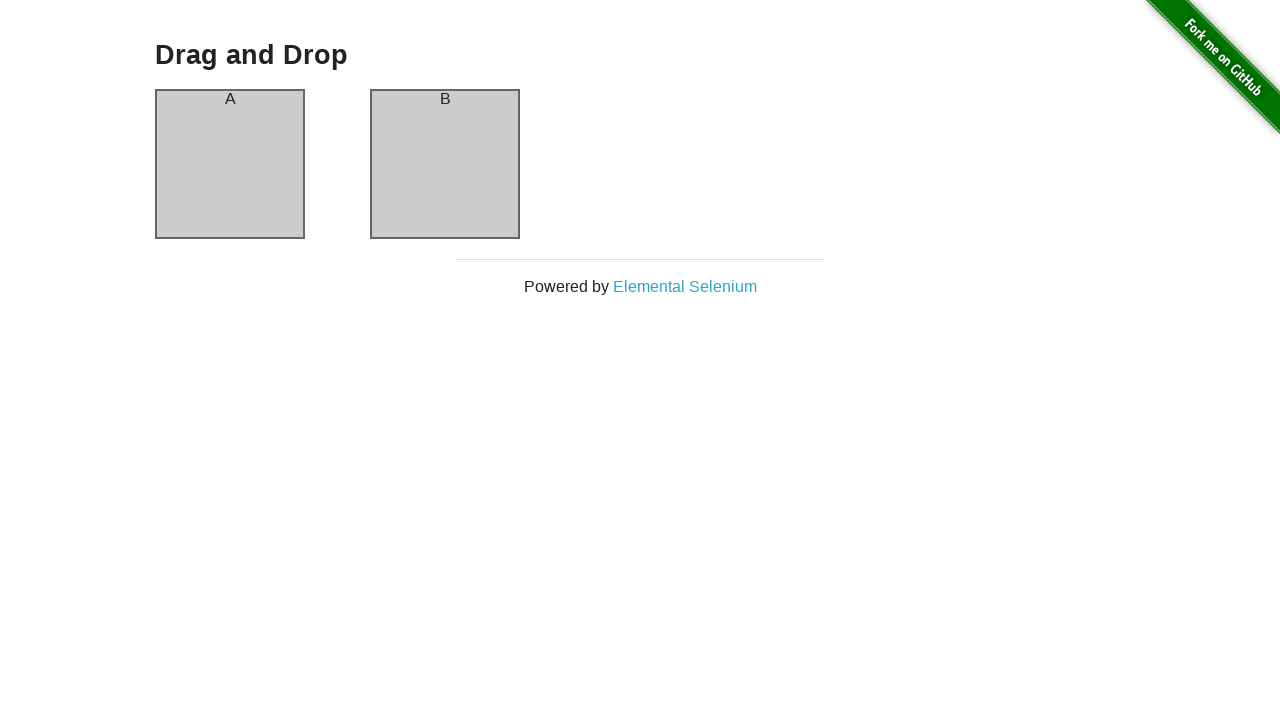

Dragged element from column A to column B at (445, 164)
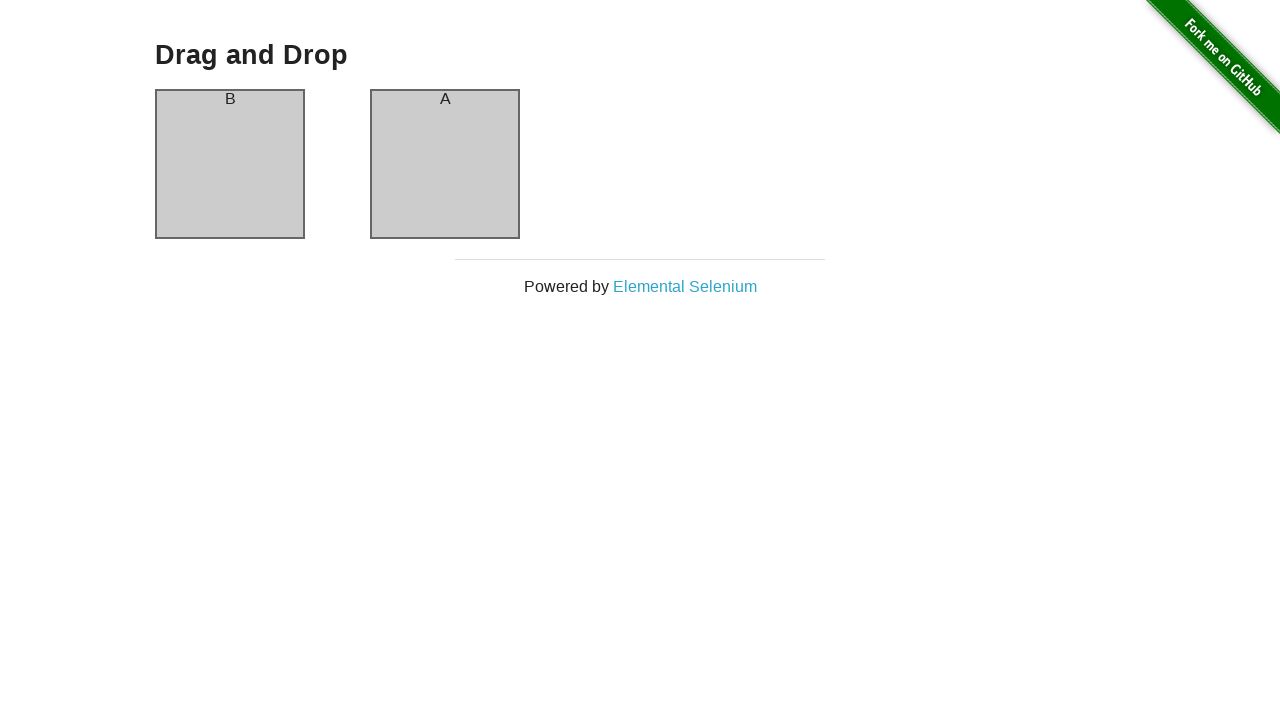

Waited for drag and drop action to complete
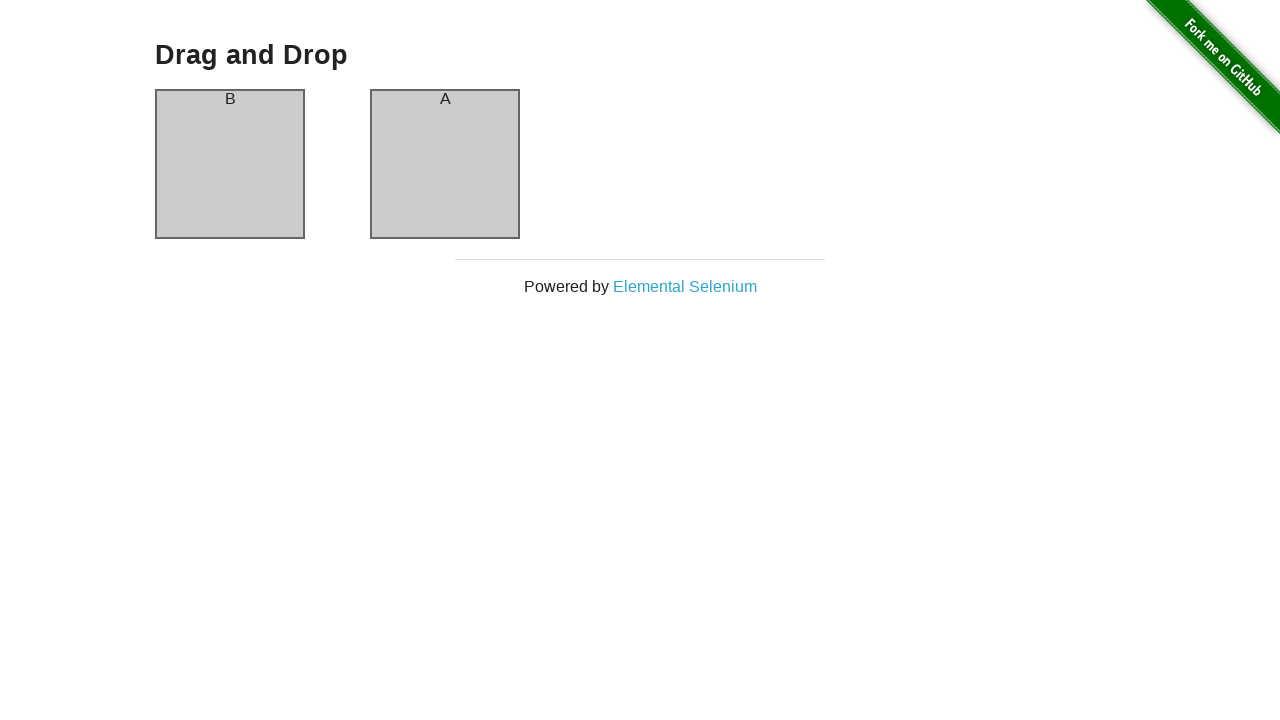

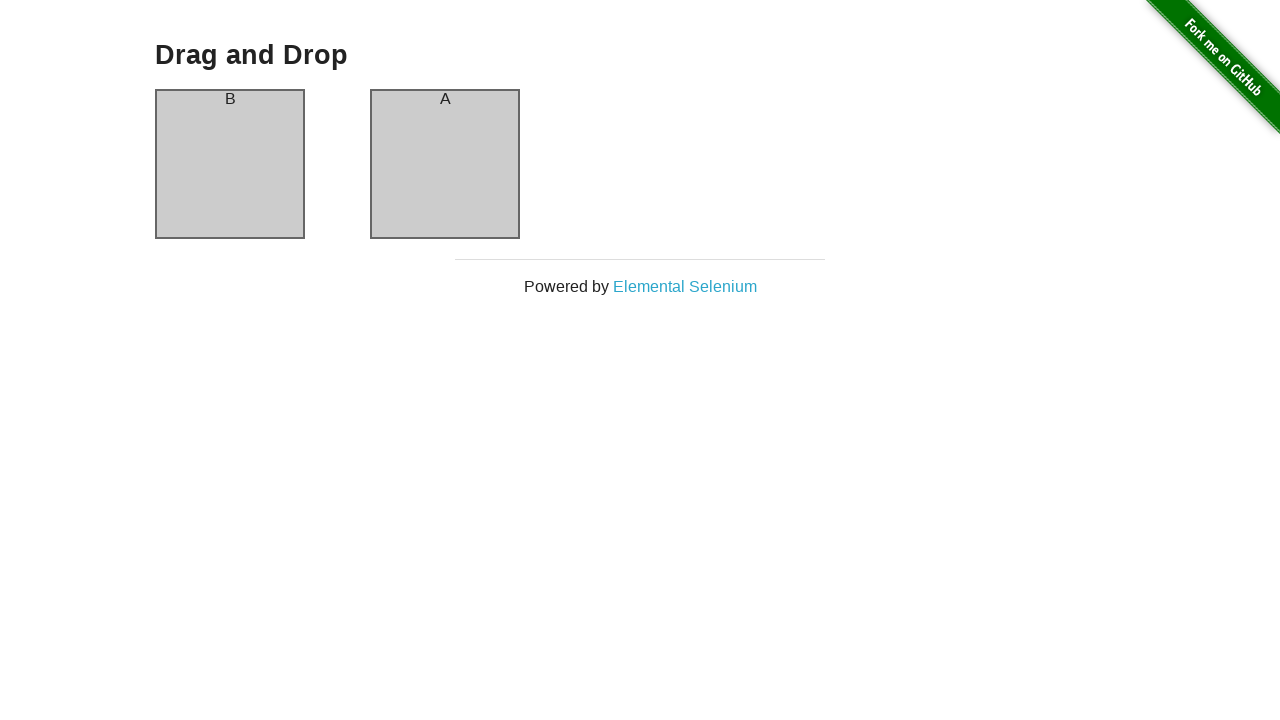